Tests login form on practice automation site, fills username and password fields, clicks login, and handles alert

Starting URL: https://ashraaf7.github.io/AA-Practice-Test-Automation

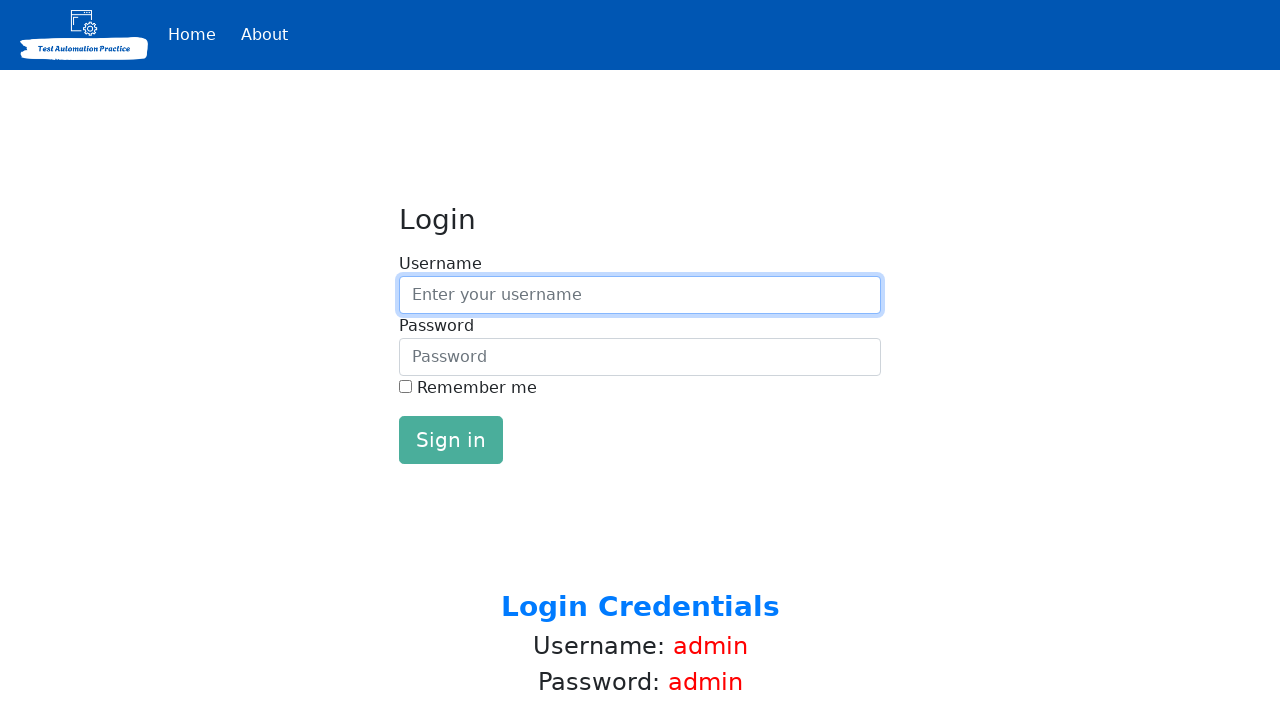

Filled username field with '2' on #inputUsername
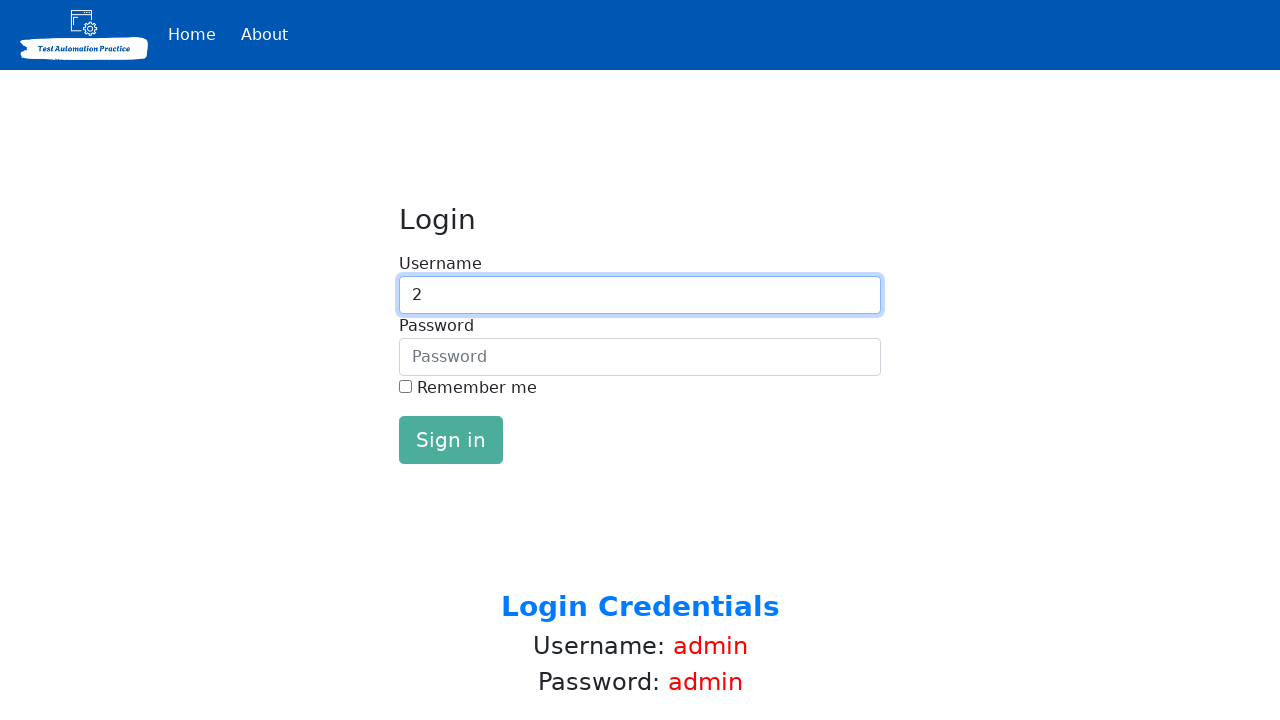

Filled password field with 'admin' on #inputPassword
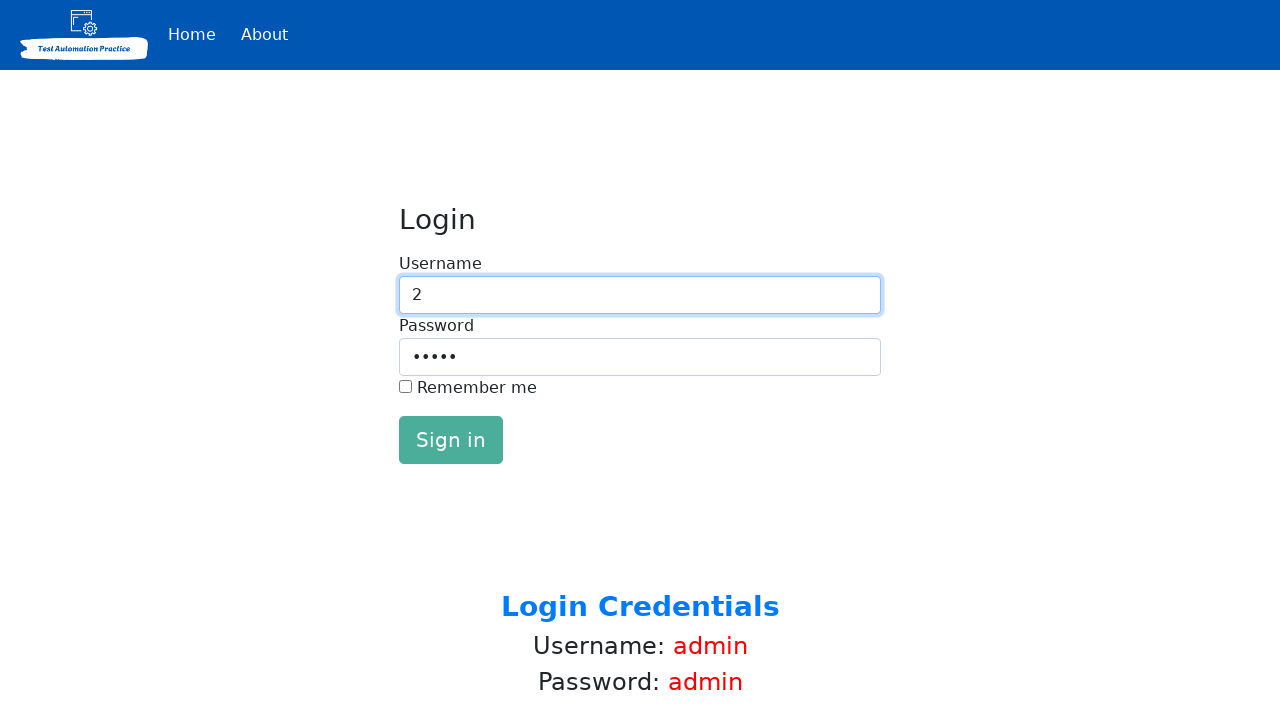

Clicked login button at (451, 440) on #loginButton
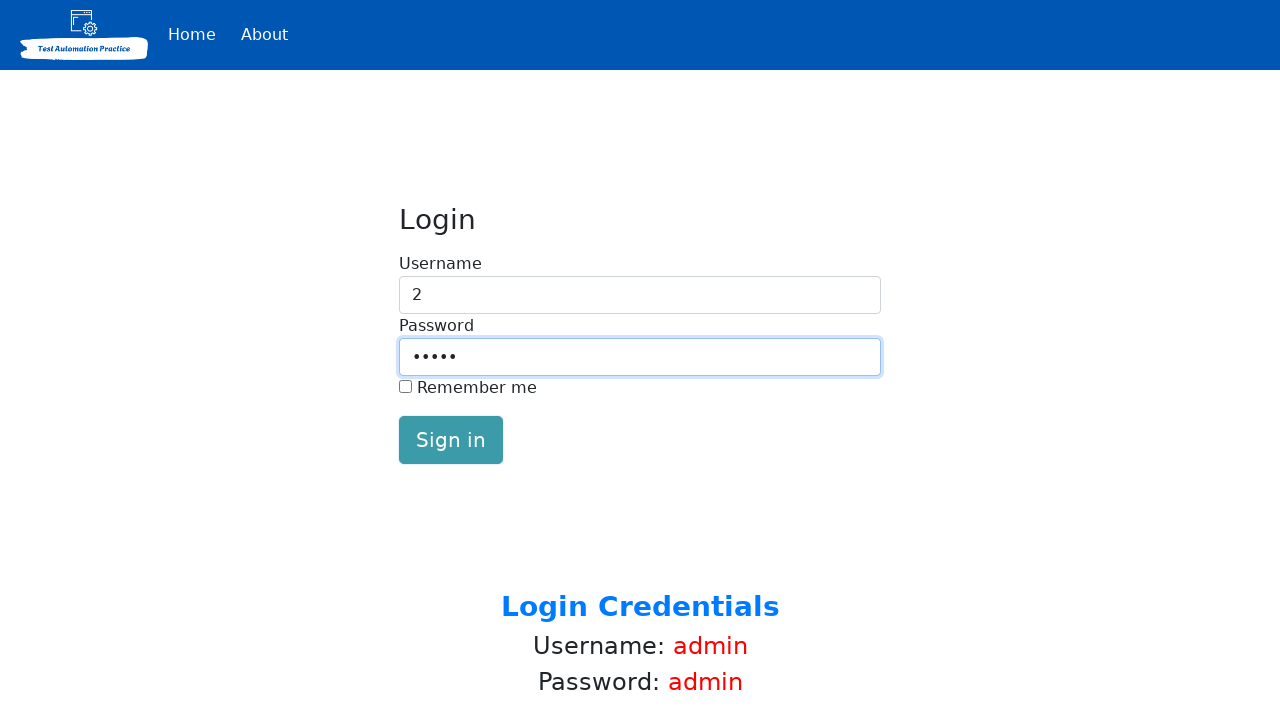

Set up alert dialog handler to accept dialogs
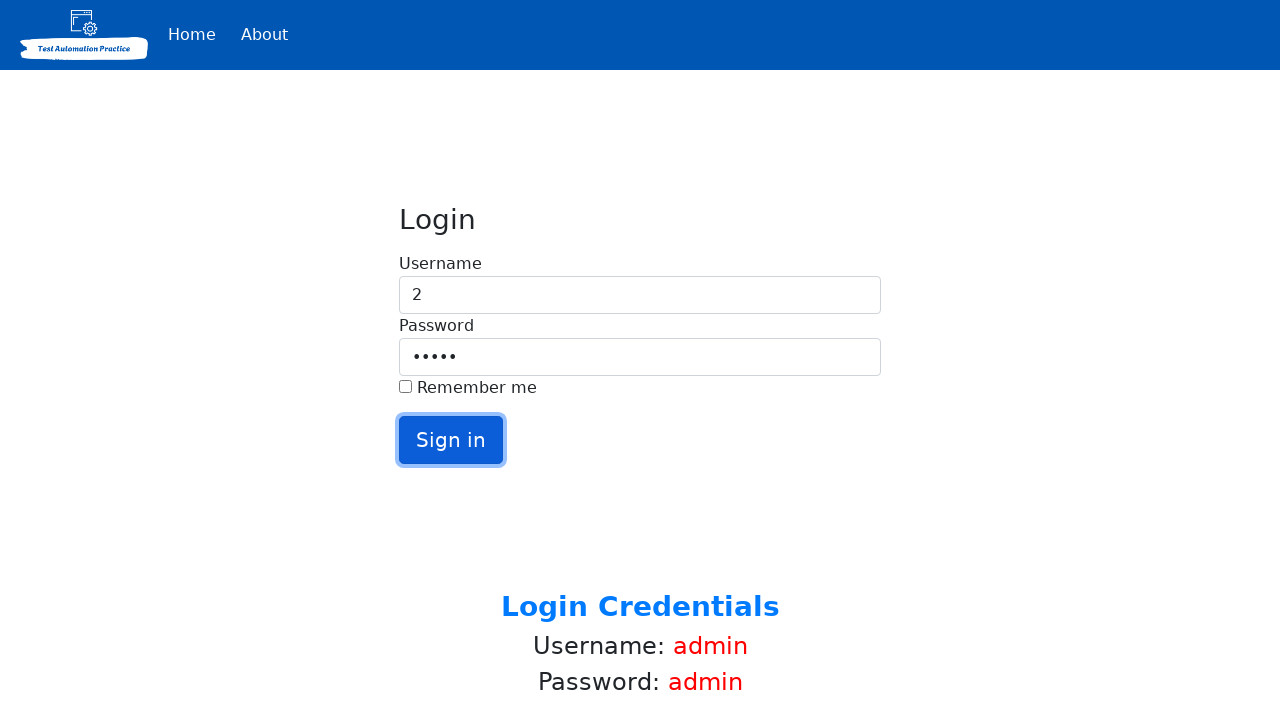

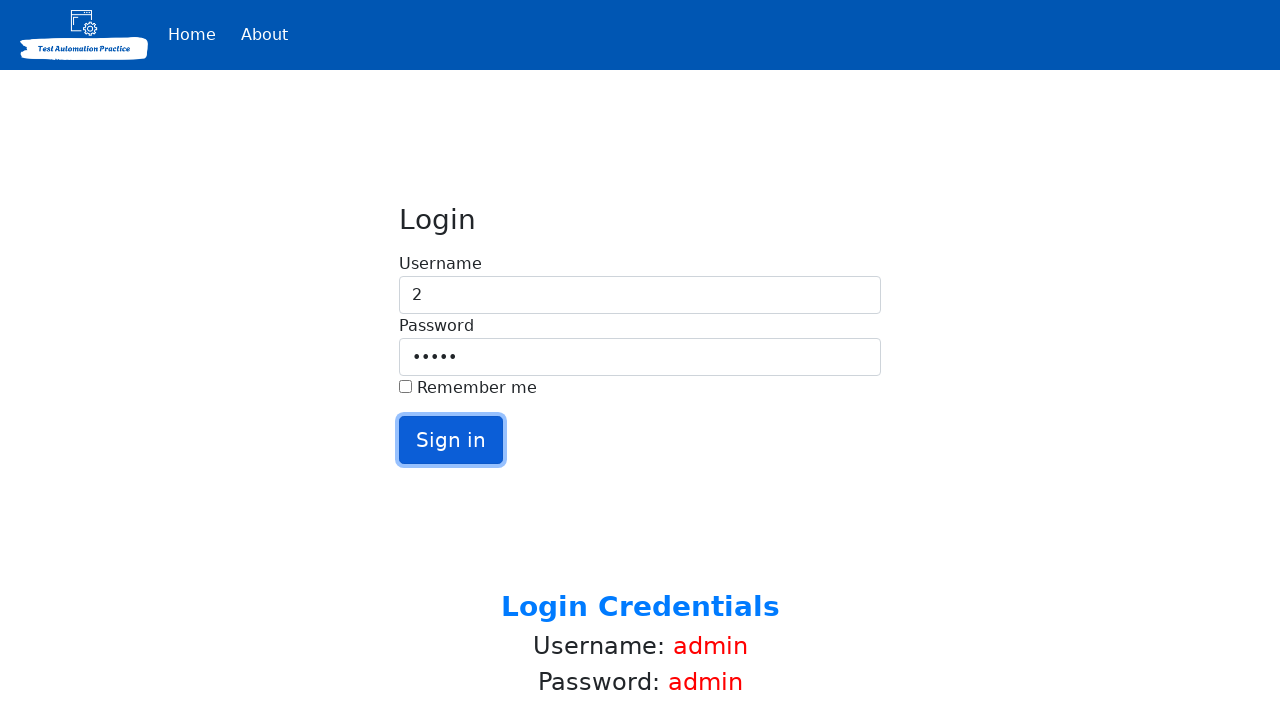